Tests file download functionality by clicking a download button on a test page and initiating a file download.

Starting URL: https://www.leafground.com/file.xhtml

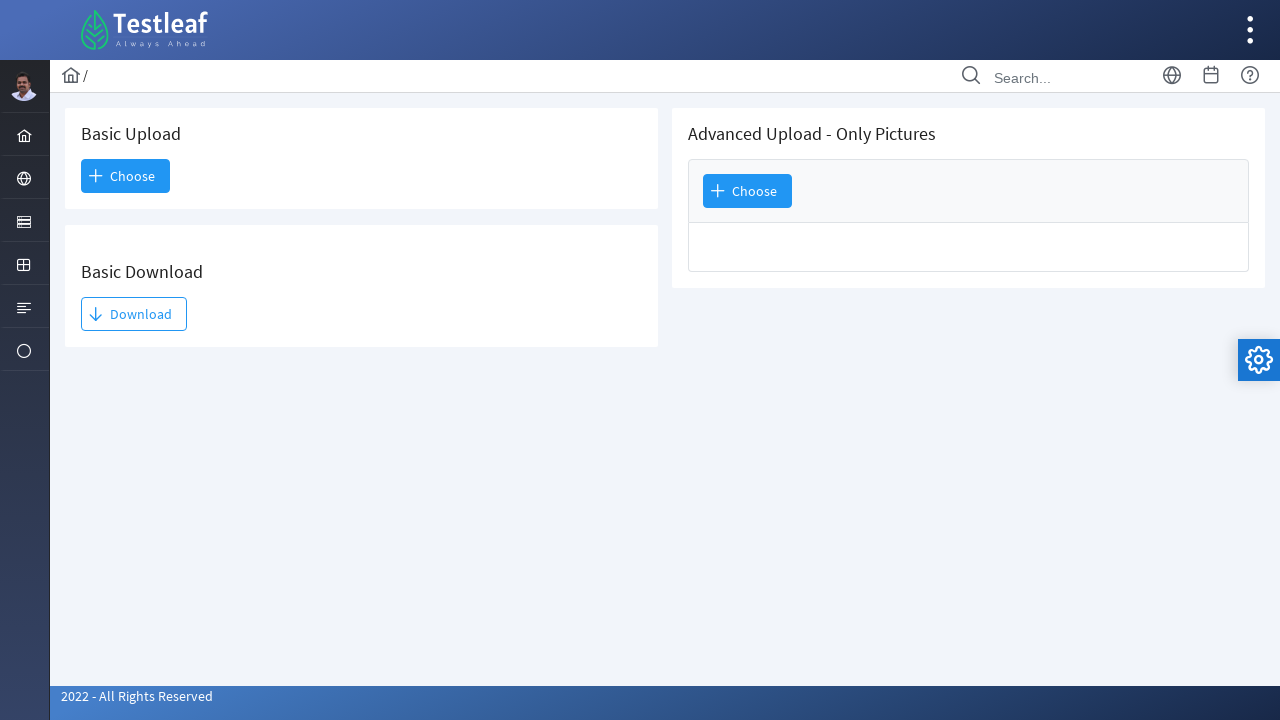

Clicked download button to initiate file download at (134, 314) on #j_idt93\:j_idt95
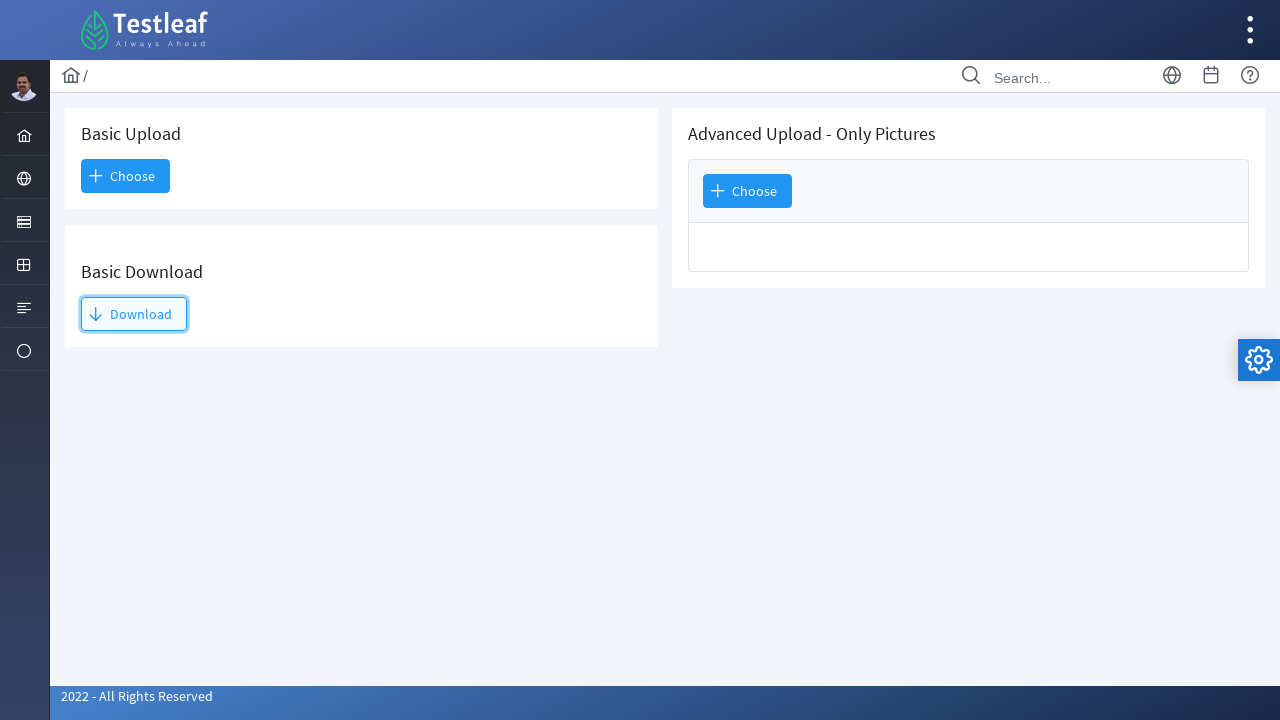

File download completed and download object retrieved
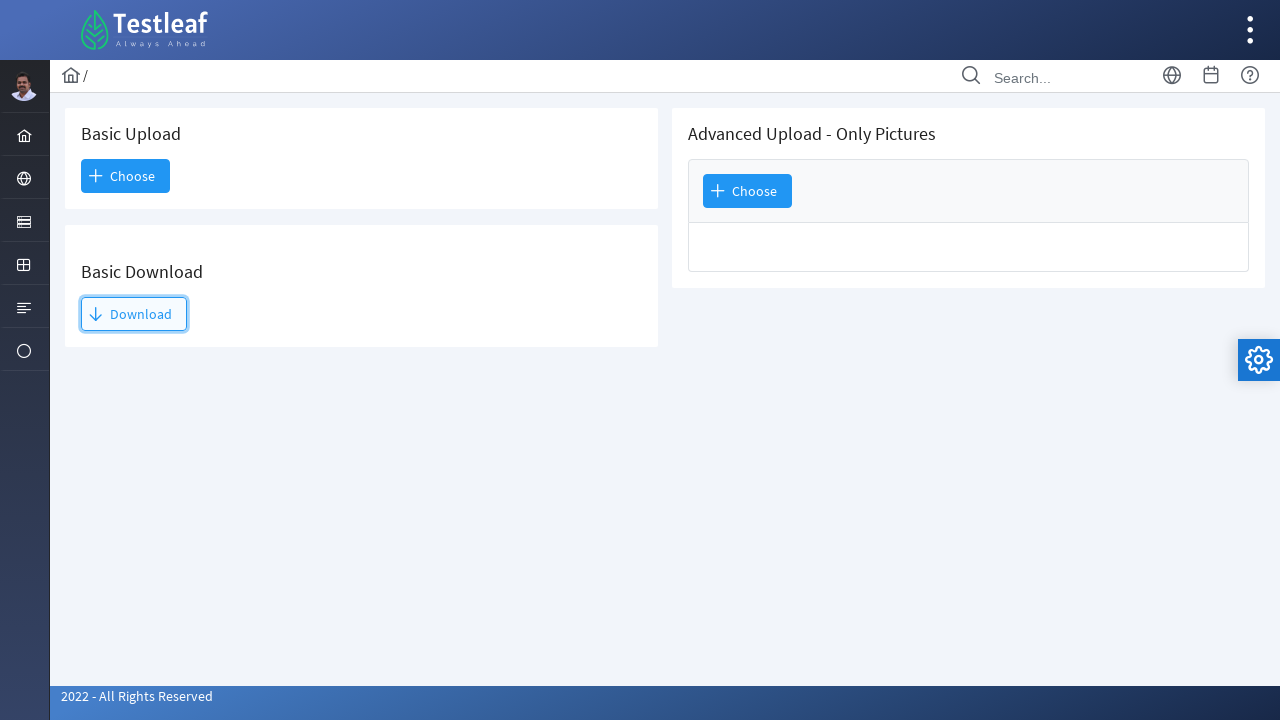

Verified download filename contains 'TestLeaf' or ends with '.png': TestLeaf Logo.png
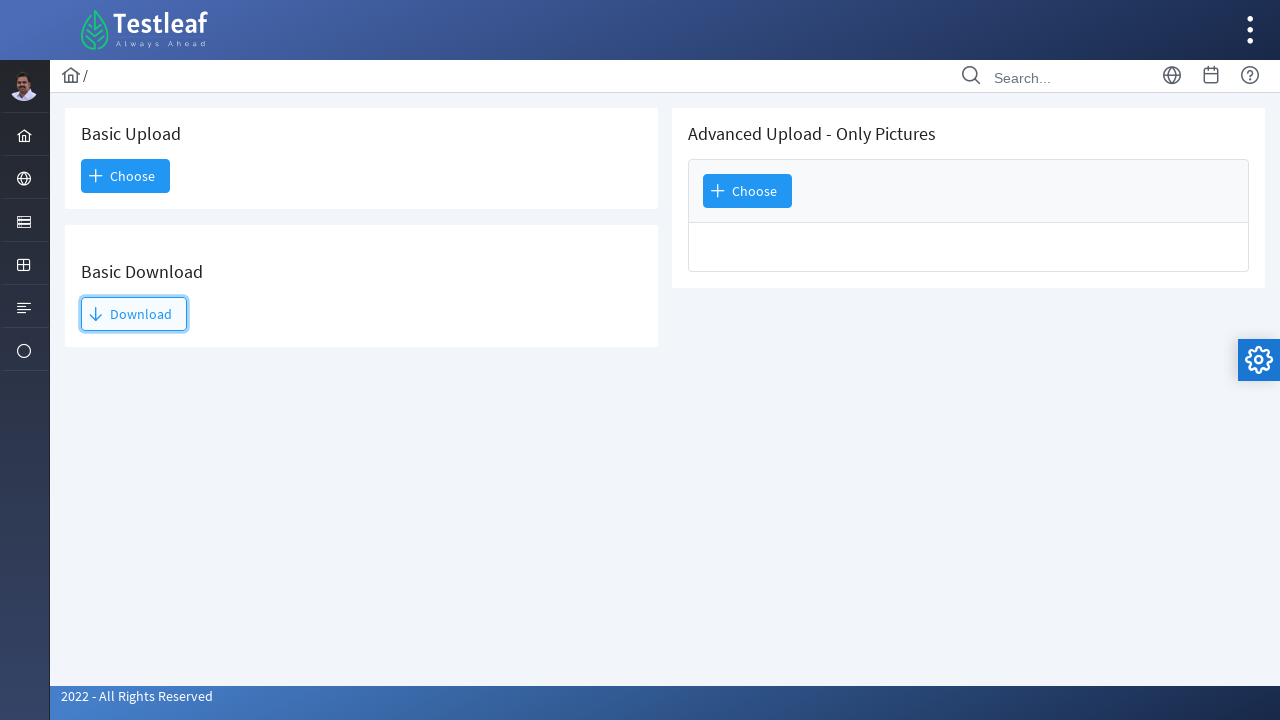

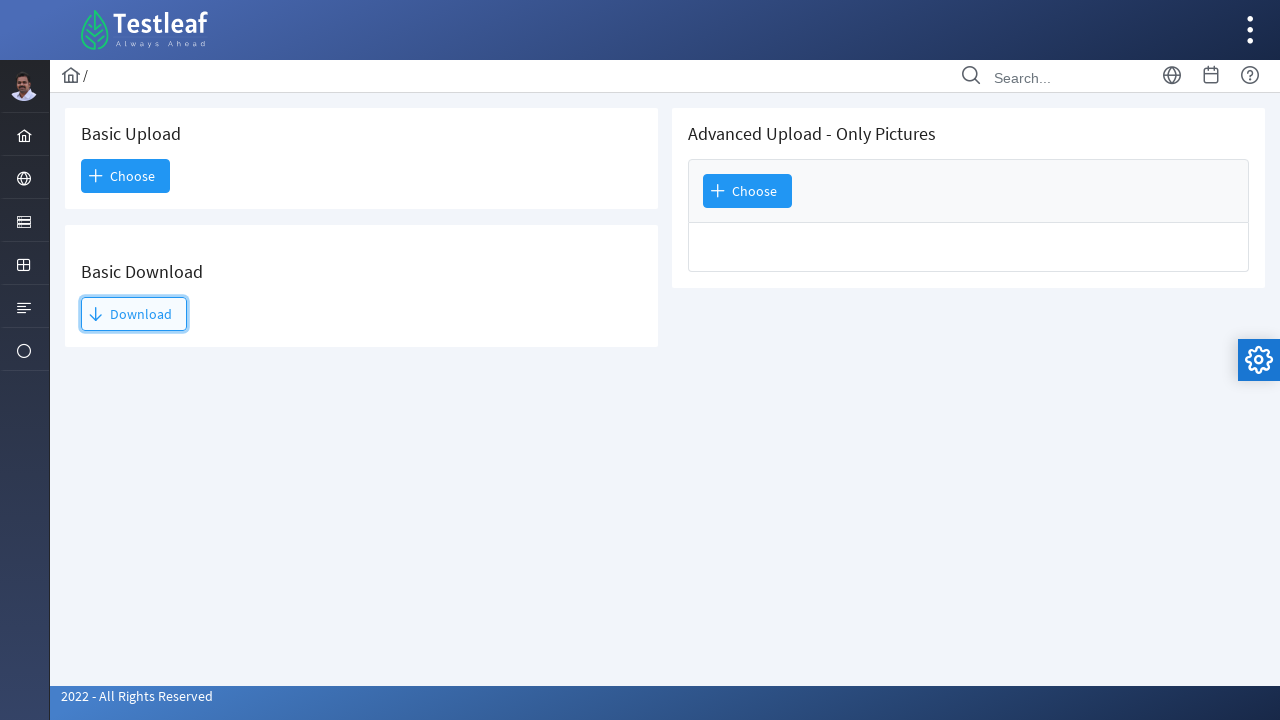